Tests auto-suggestive dropdown by typing partial text and selecting from suggestions

Starting URL: https://rahulshettyacademy.com/dropdownsPractise/

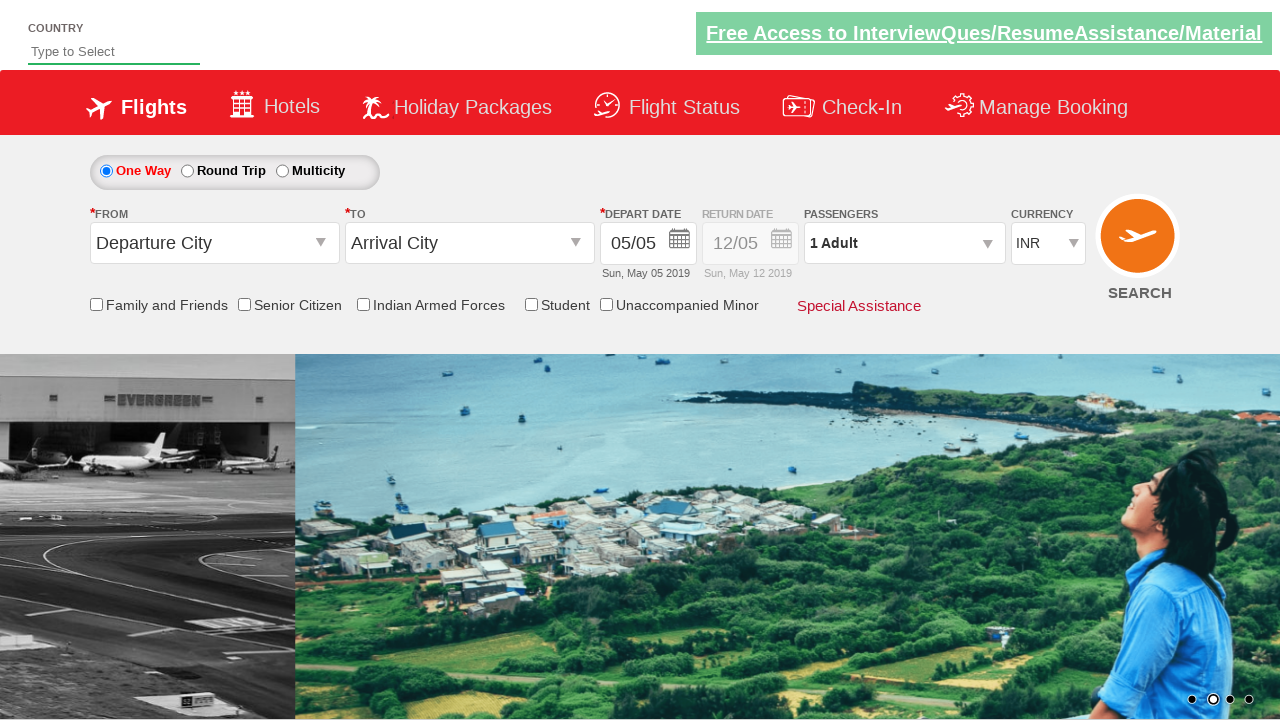

Typed 'ar' in auto-suggest field to trigger dropdown suggestions on #autosuggest
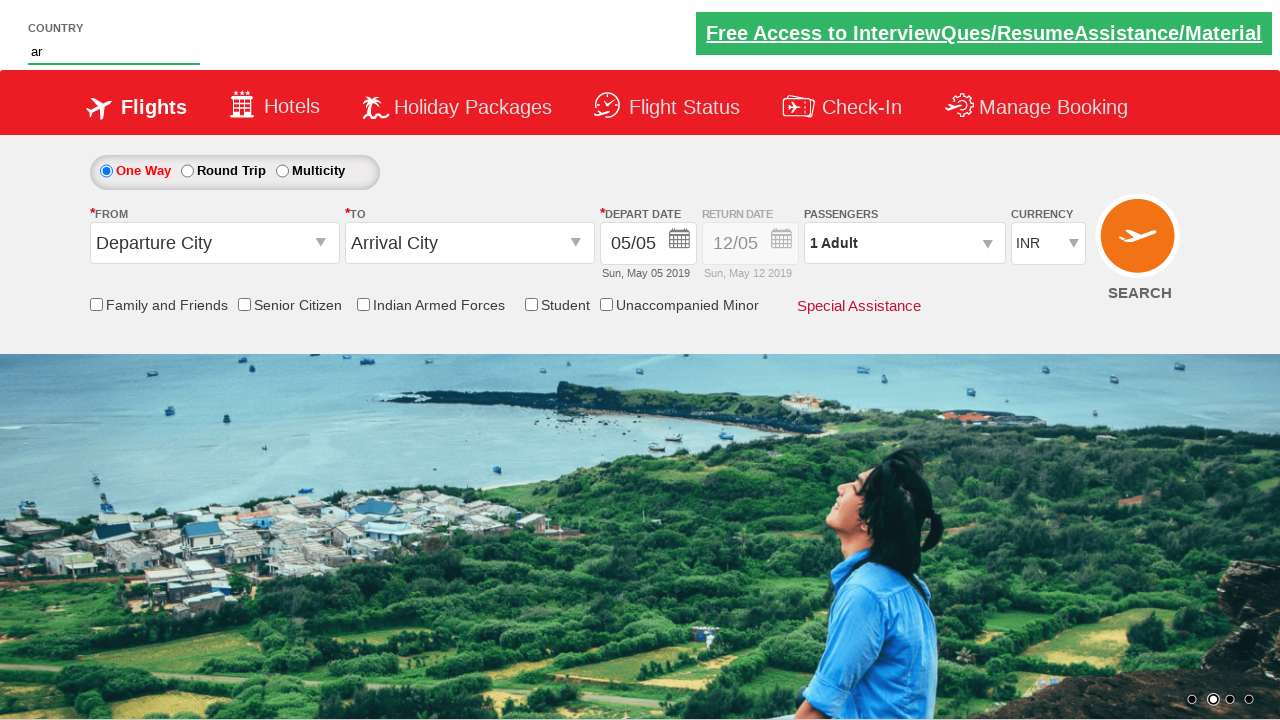

Auto-suggestive dropdown appeared with suggestions
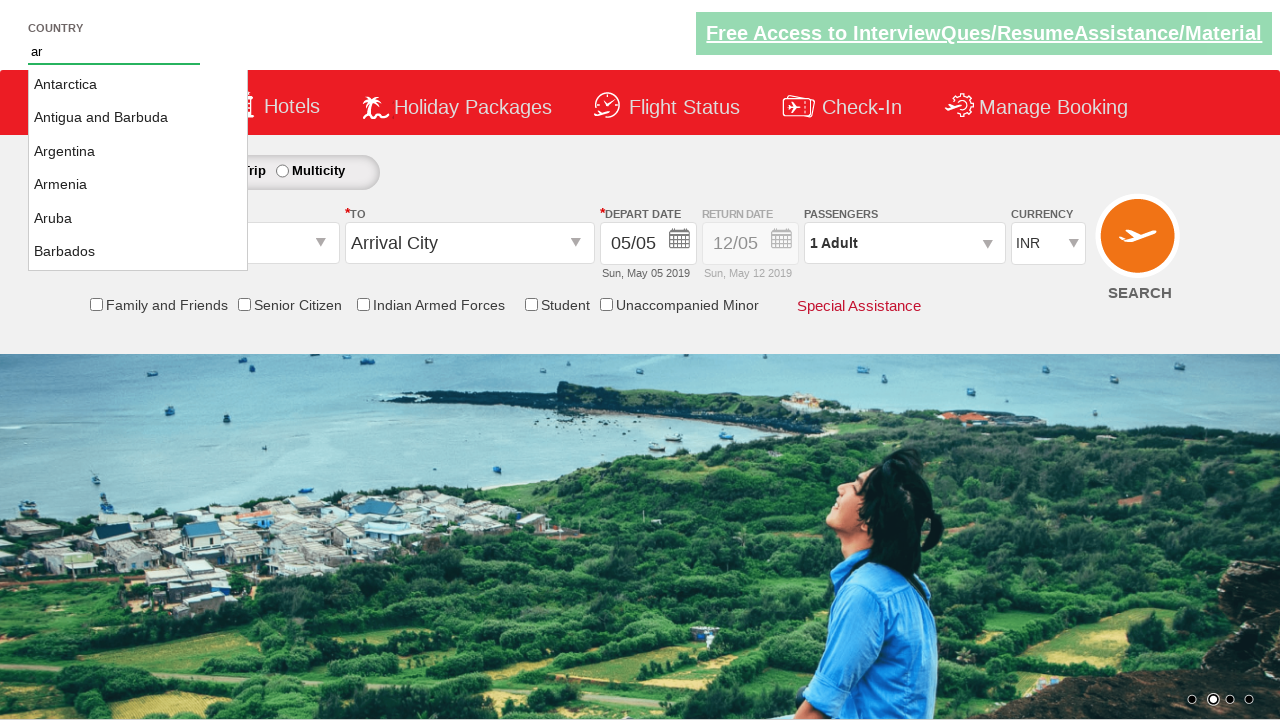

Retrieved all suggestion options from dropdown
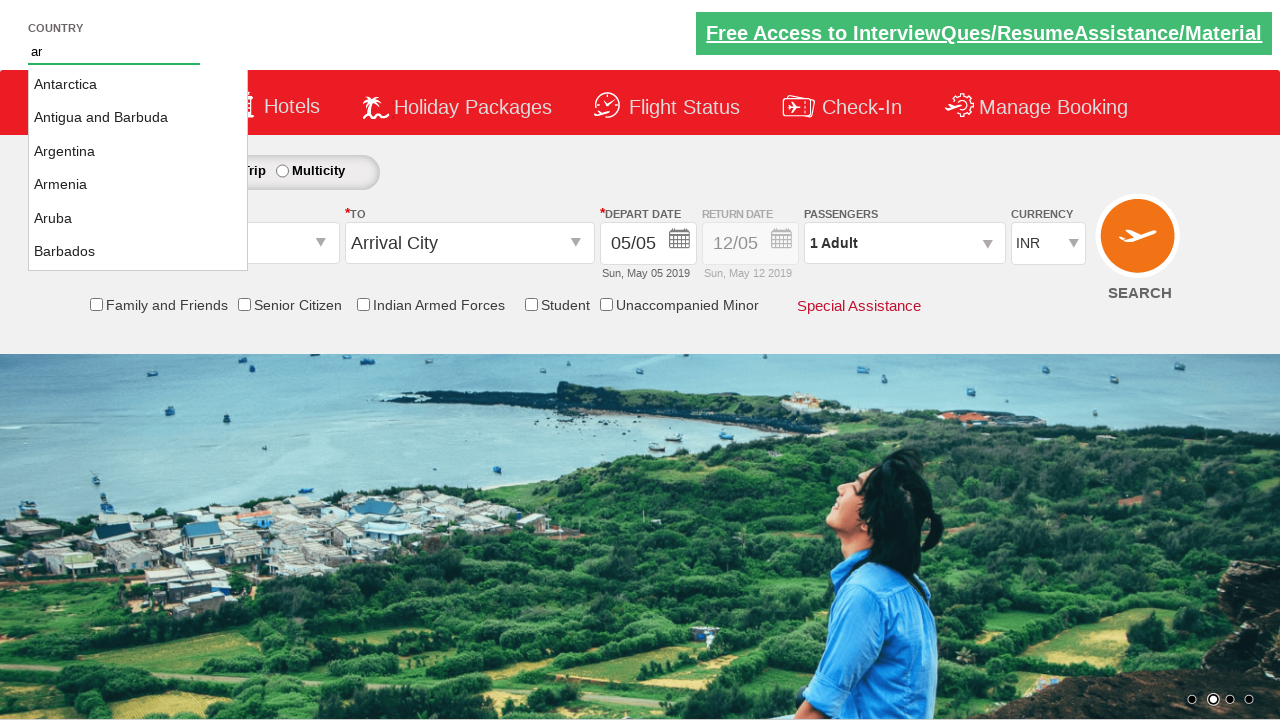

Selected 'San Marino' from auto-suggestive dropdown at (138, 168) on li.ui-menu-item a >> nth=23
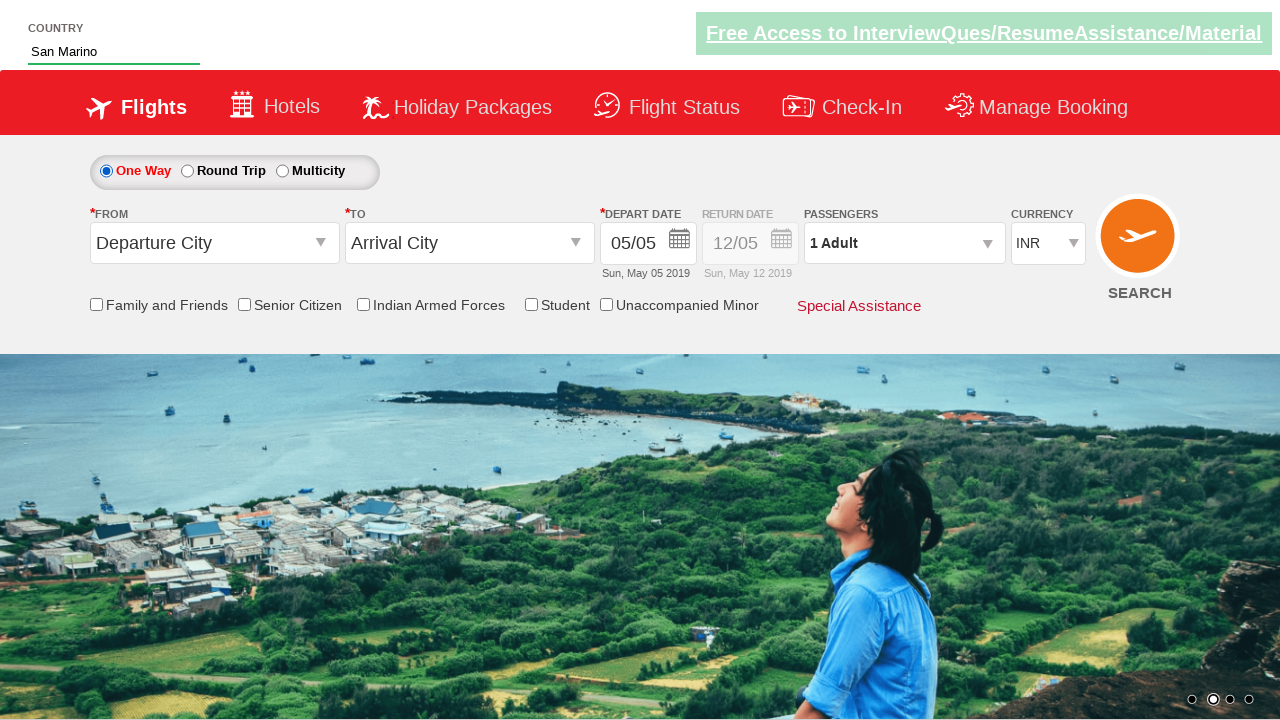

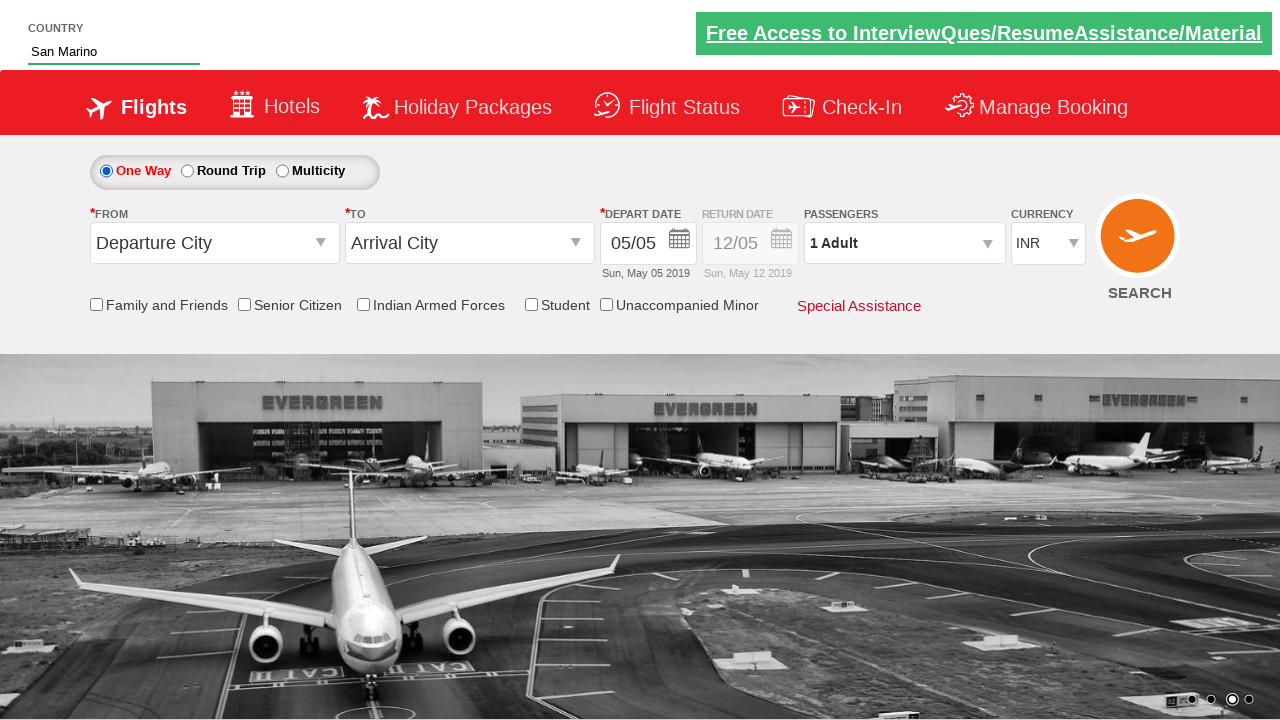